Tests the window popup functionality by clicking the "Open Window" button, switching to the new popup window, closing it, and switching back to the main window.

Starting URL: https://rahulshettyacademy.com/AutomationPractice/

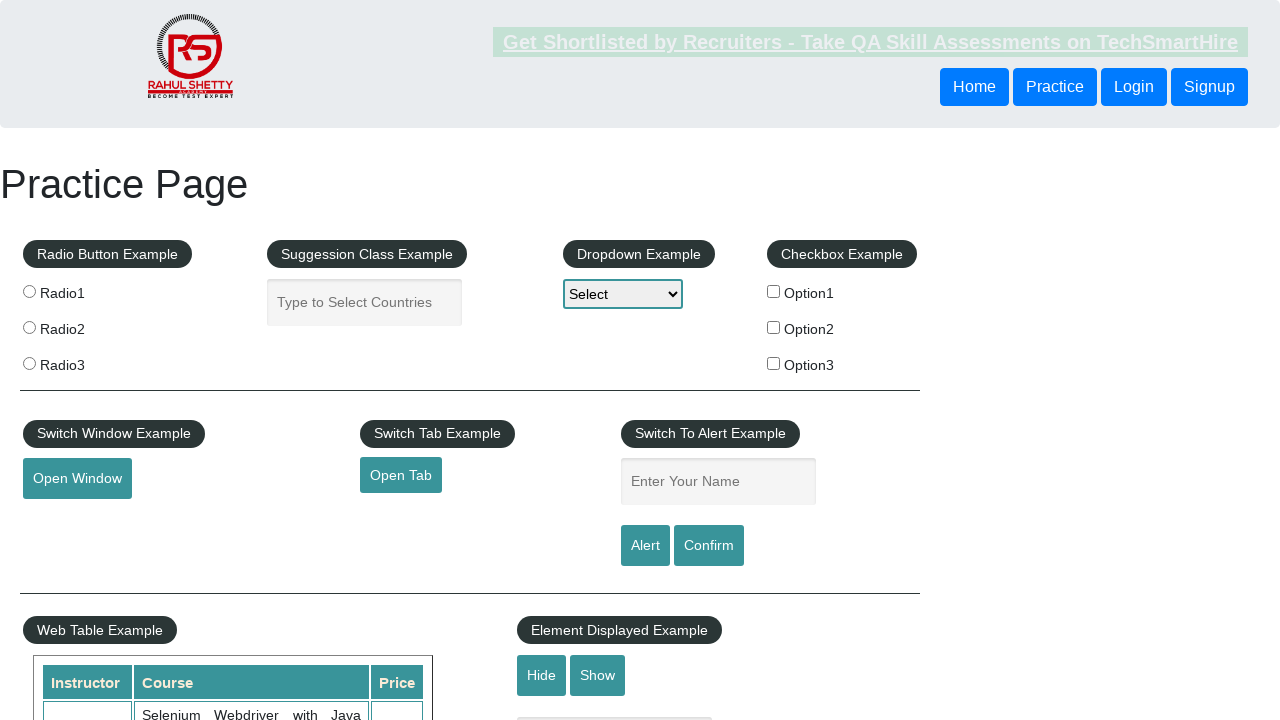

Clicked 'Open Window' button to trigger popup at (77, 479) on #openwindow
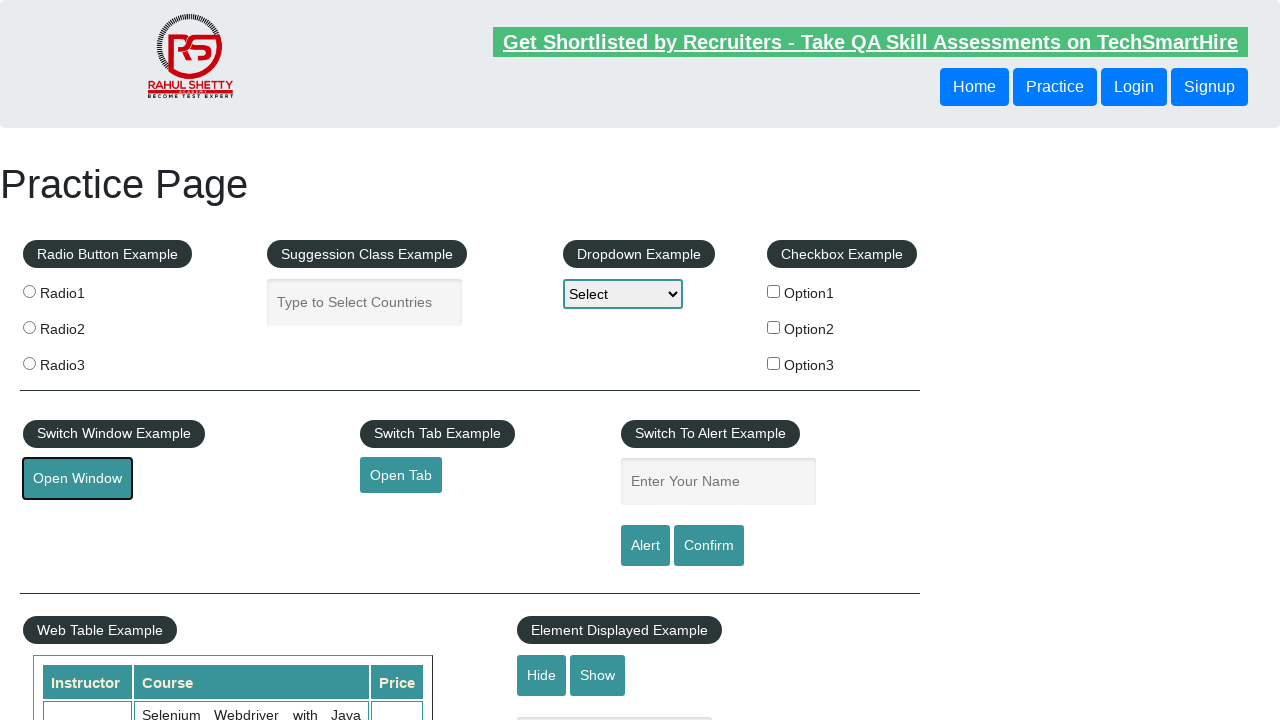

New popup window opened and captured
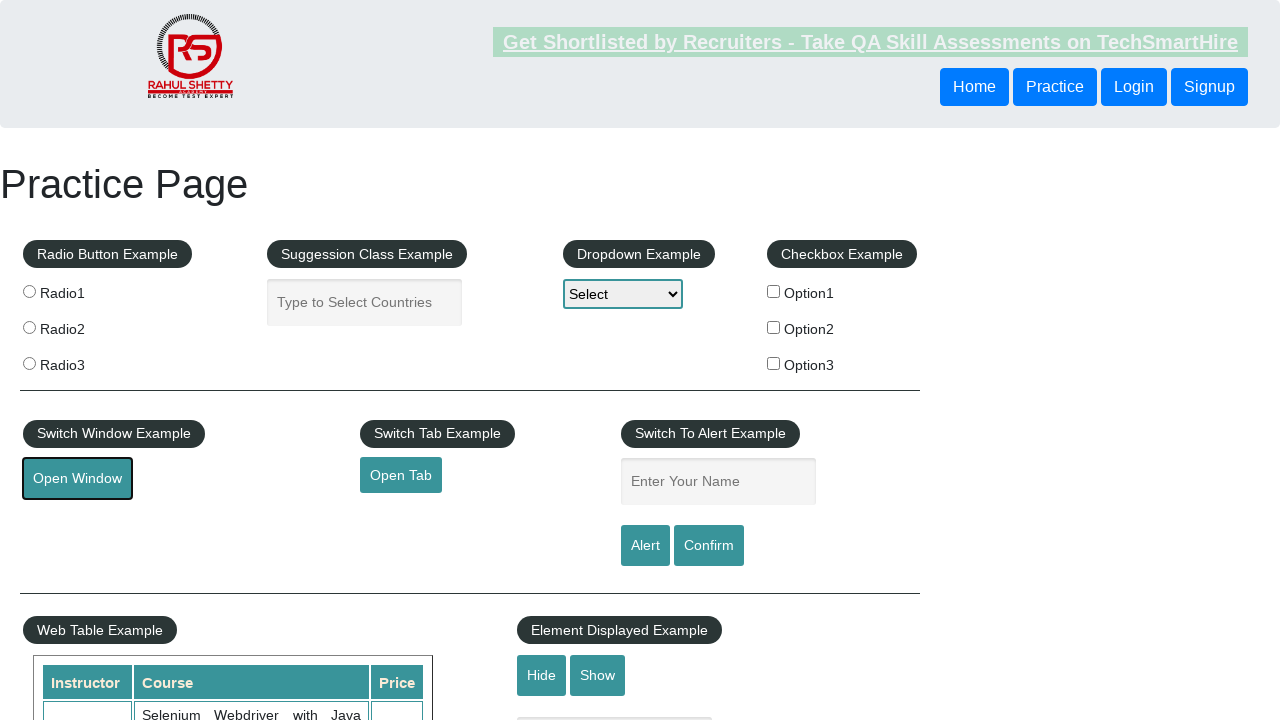

Popup window loaded successfully
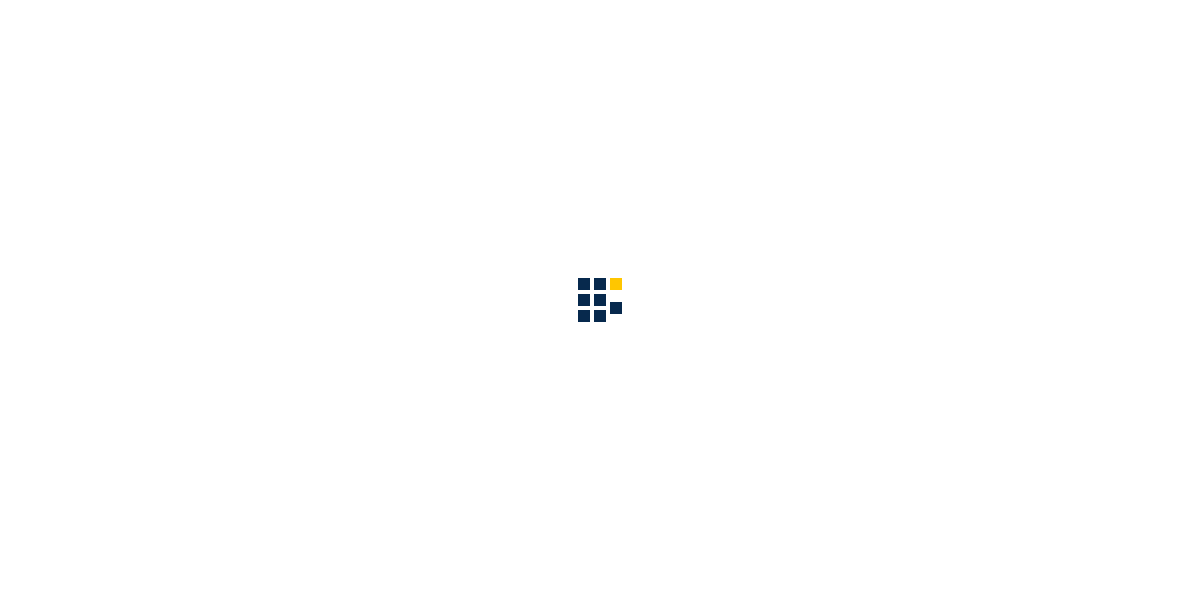

Closed popup window
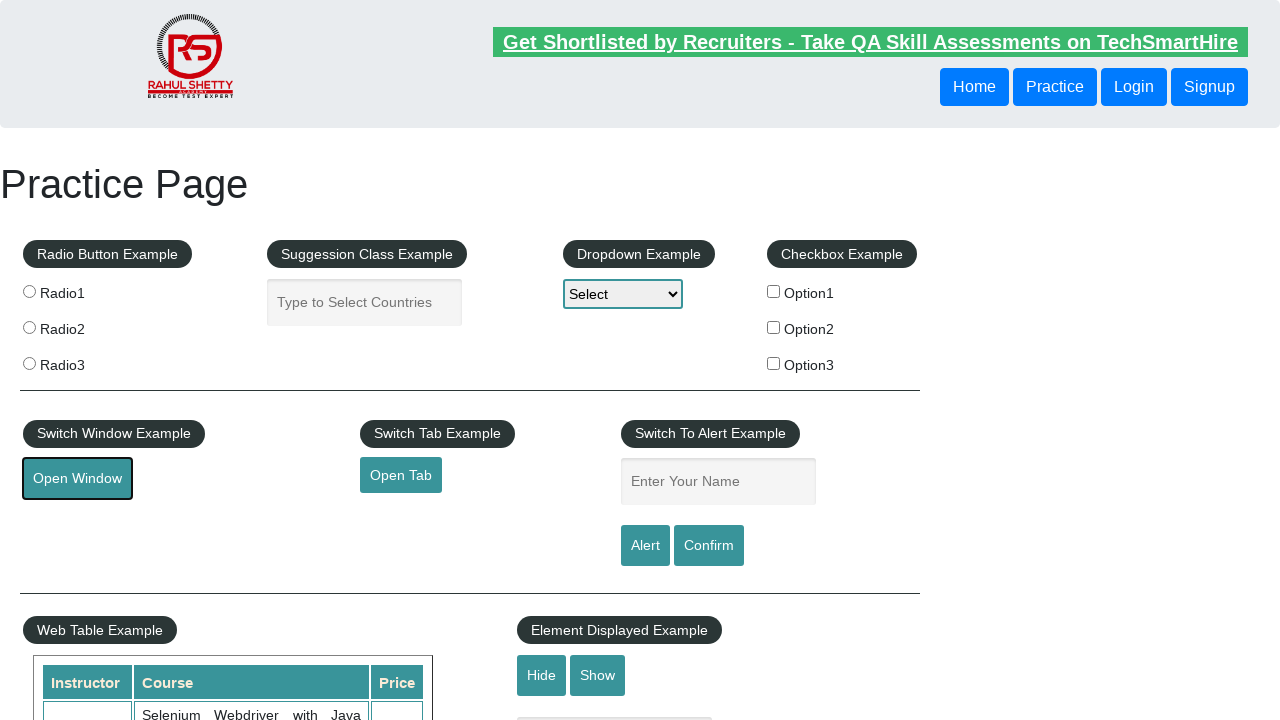

Main window is active and loaded
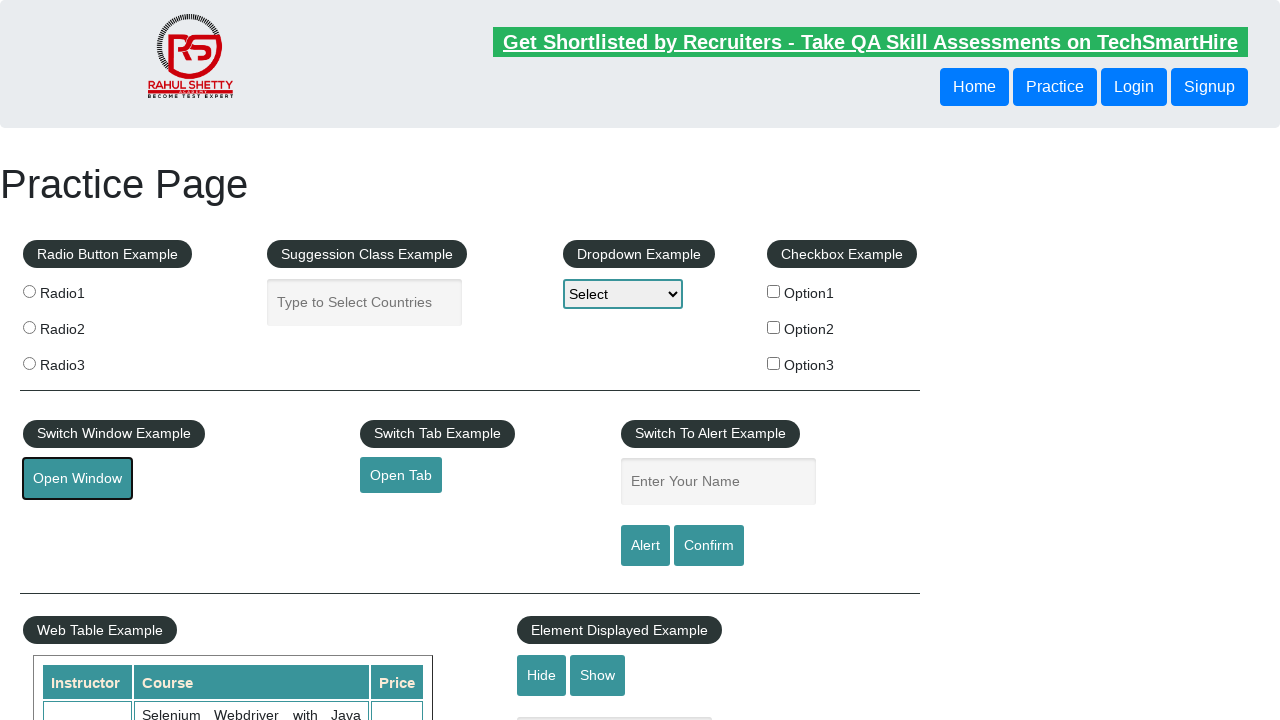

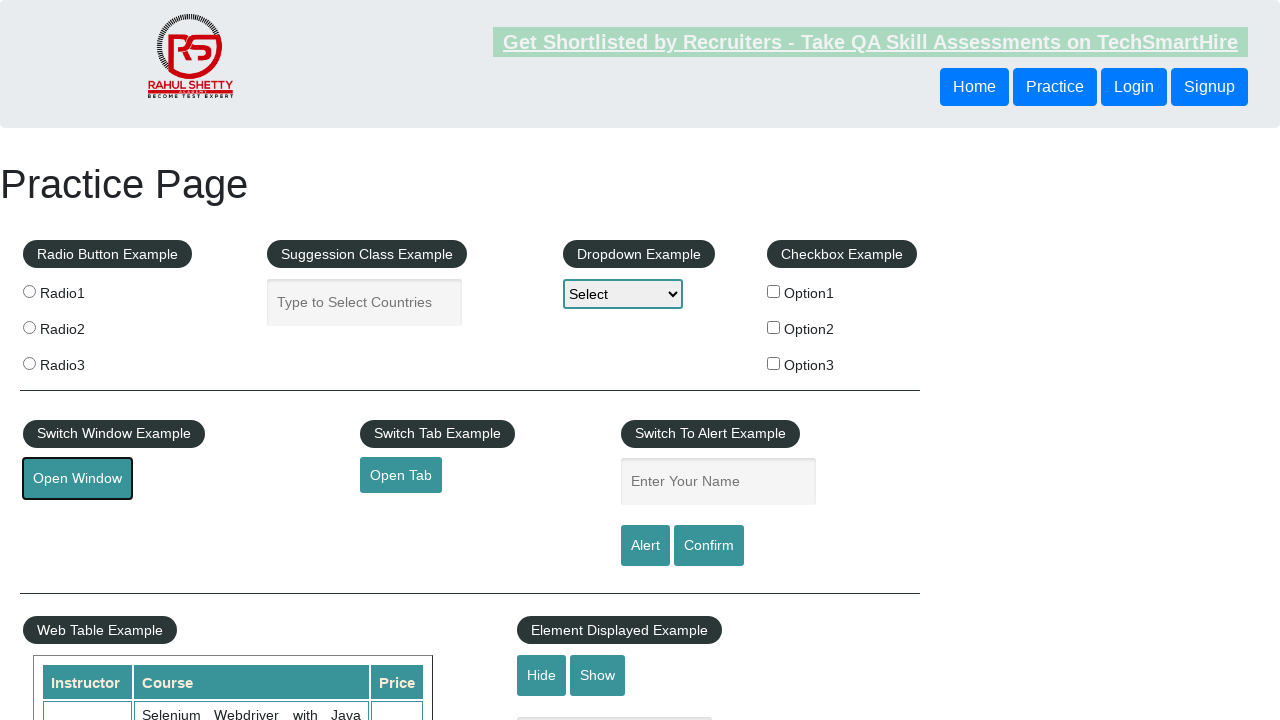